Navigates to Playwright homepage, clicks the "Get started" link, and verifies the Installation heading is visible

Starting URL: https://playwright.dev/

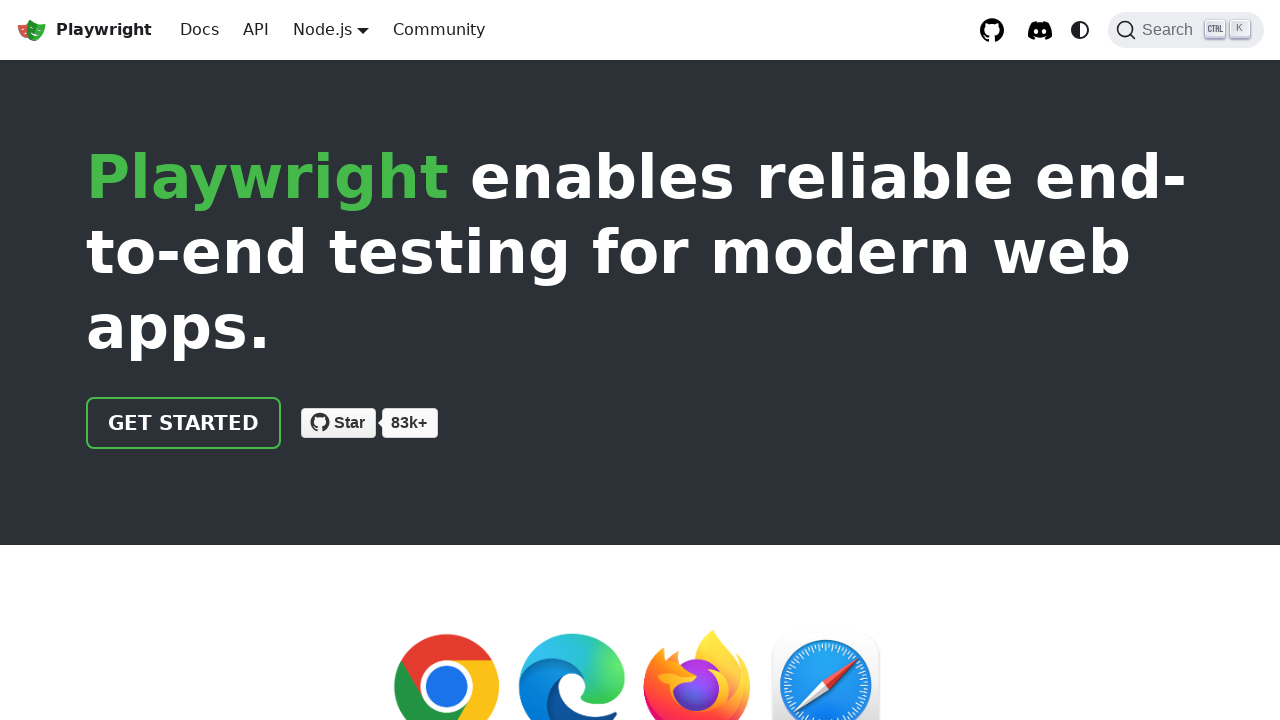

Clicked the 'Get started' link at (184, 423) on internal:role=link[name="Get started"i]
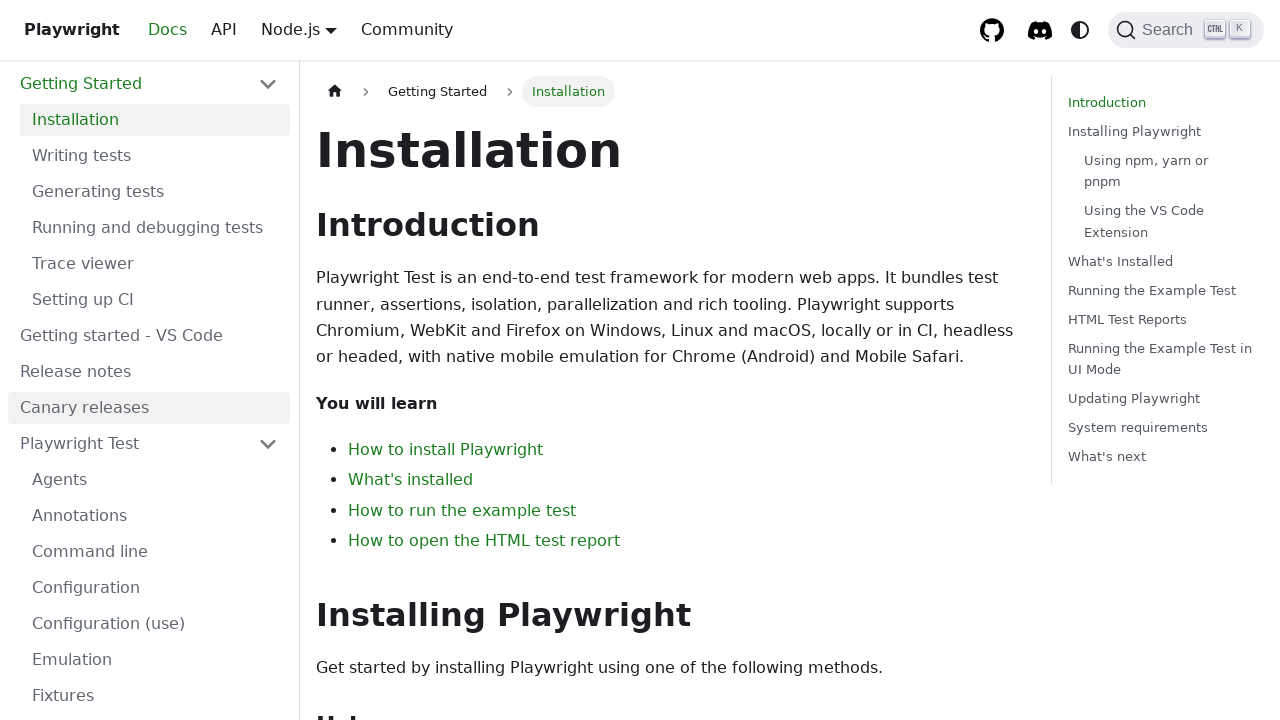

Verified the Installation heading is visible
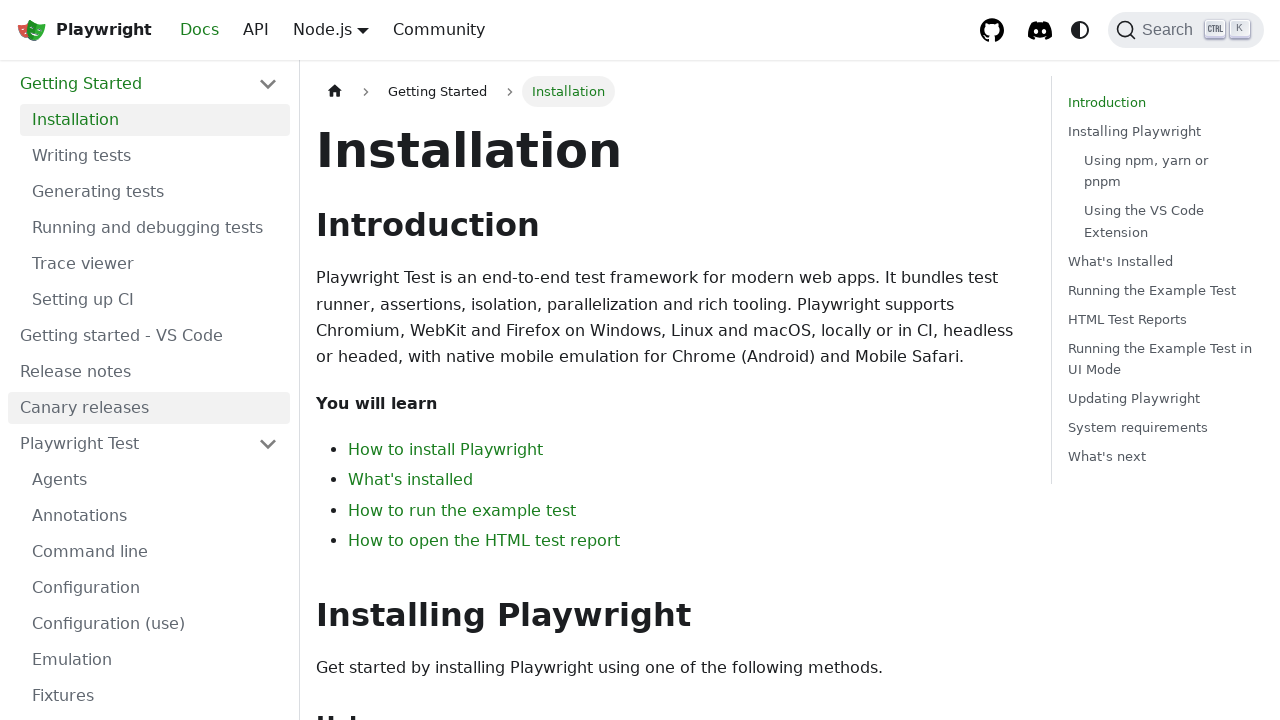

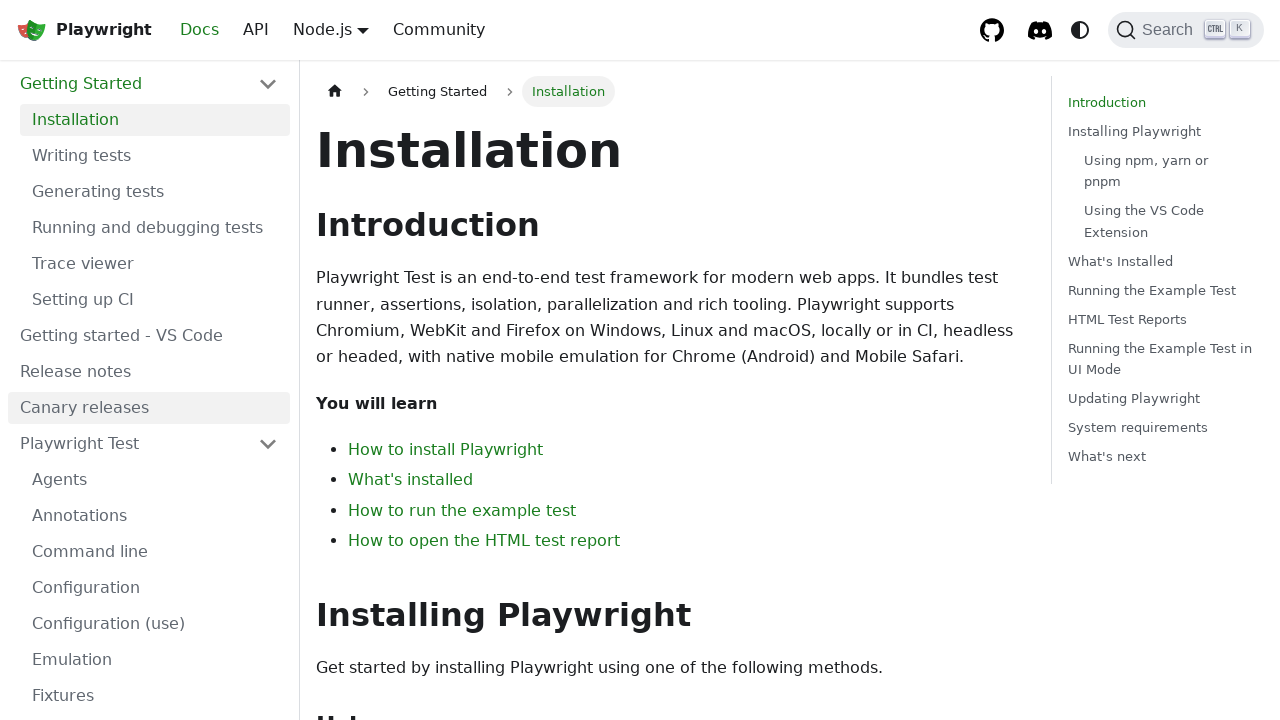